Tests dropdown menu interaction by clicking on a country select dropdown and then clicking a dropdown menu button using JavaScript execution

Starting URL: https://cursoautomacao.netlify.app/

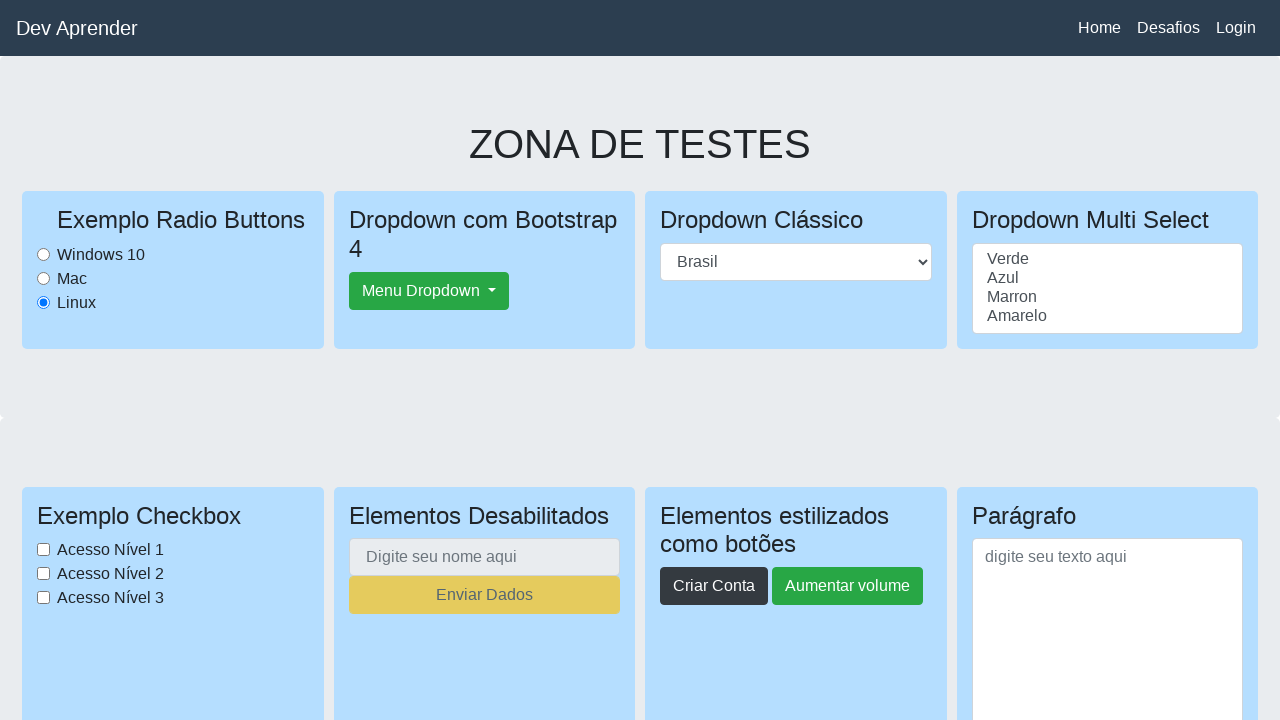

Clicked on country select dropdown at (796, 262) on #paisselect
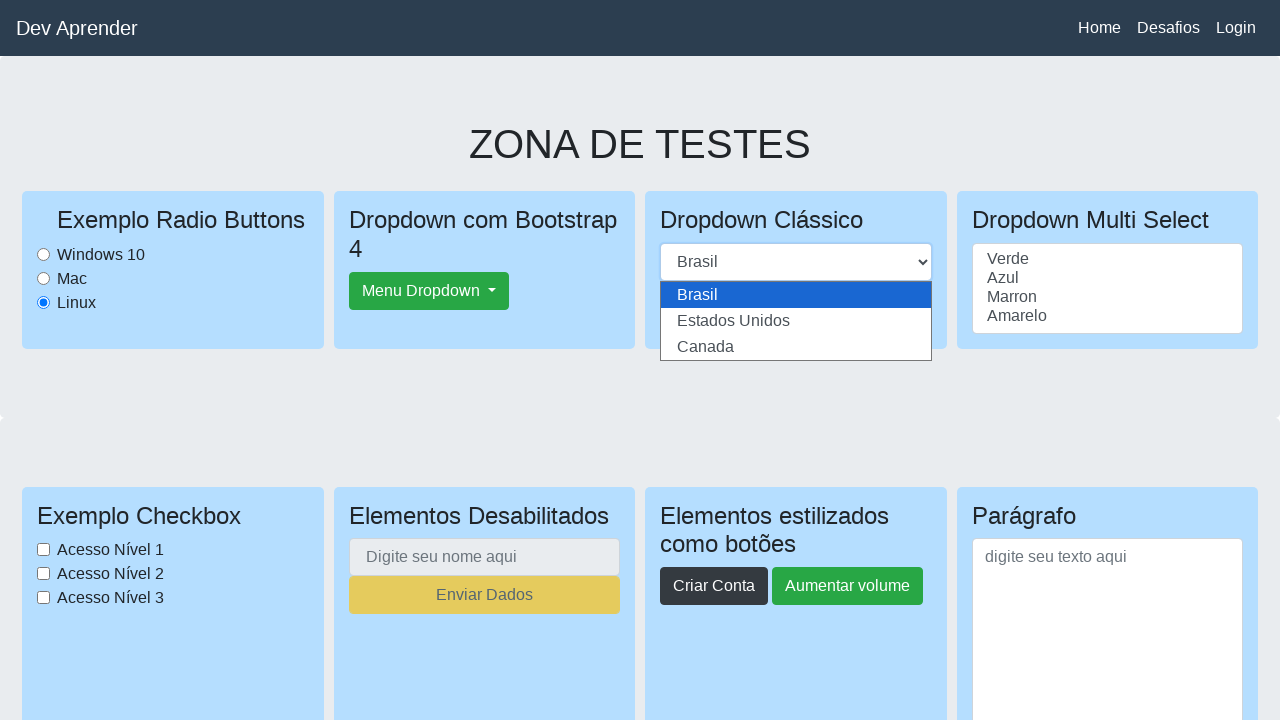

Waited for dropdown to open
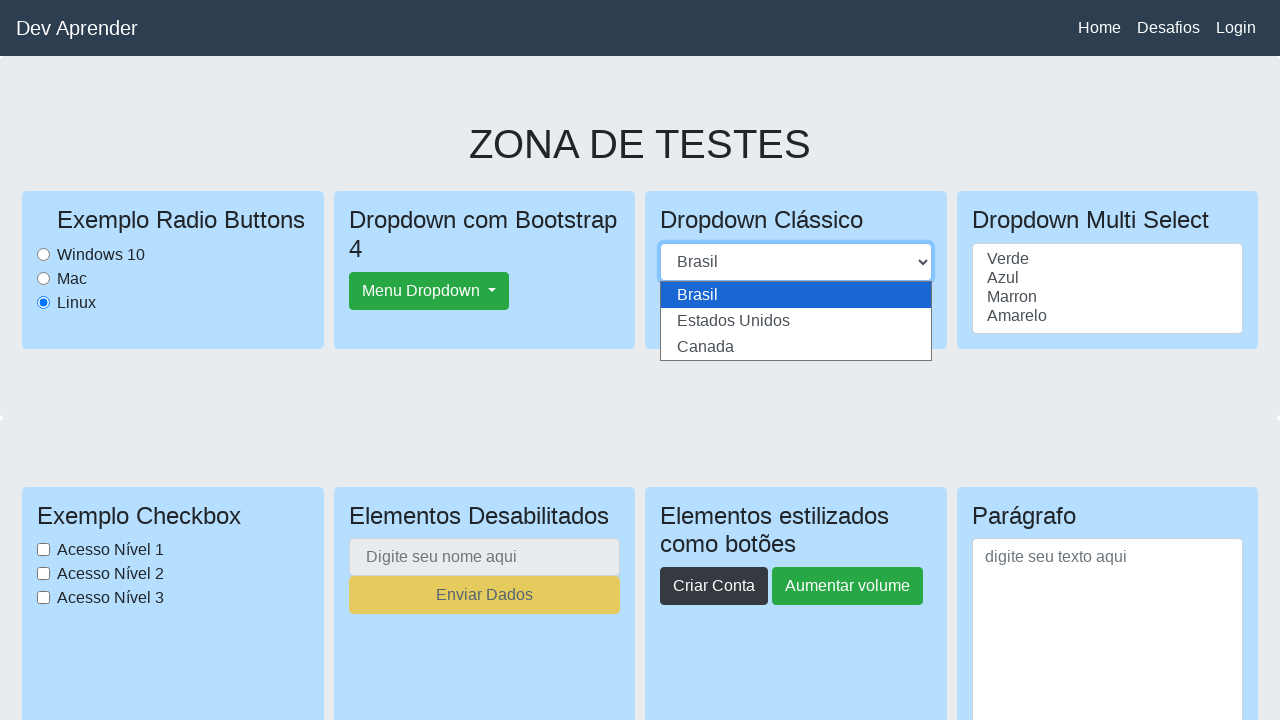

Clicked dropdown menu button using JavaScript execution
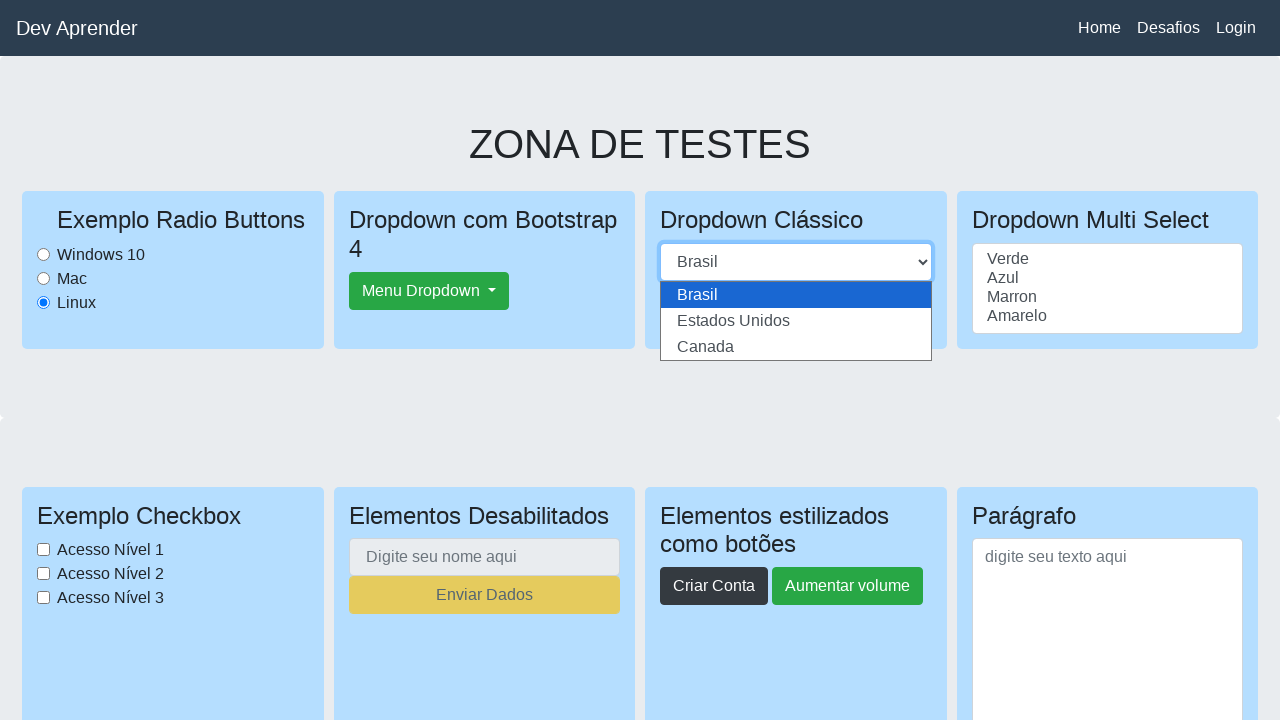

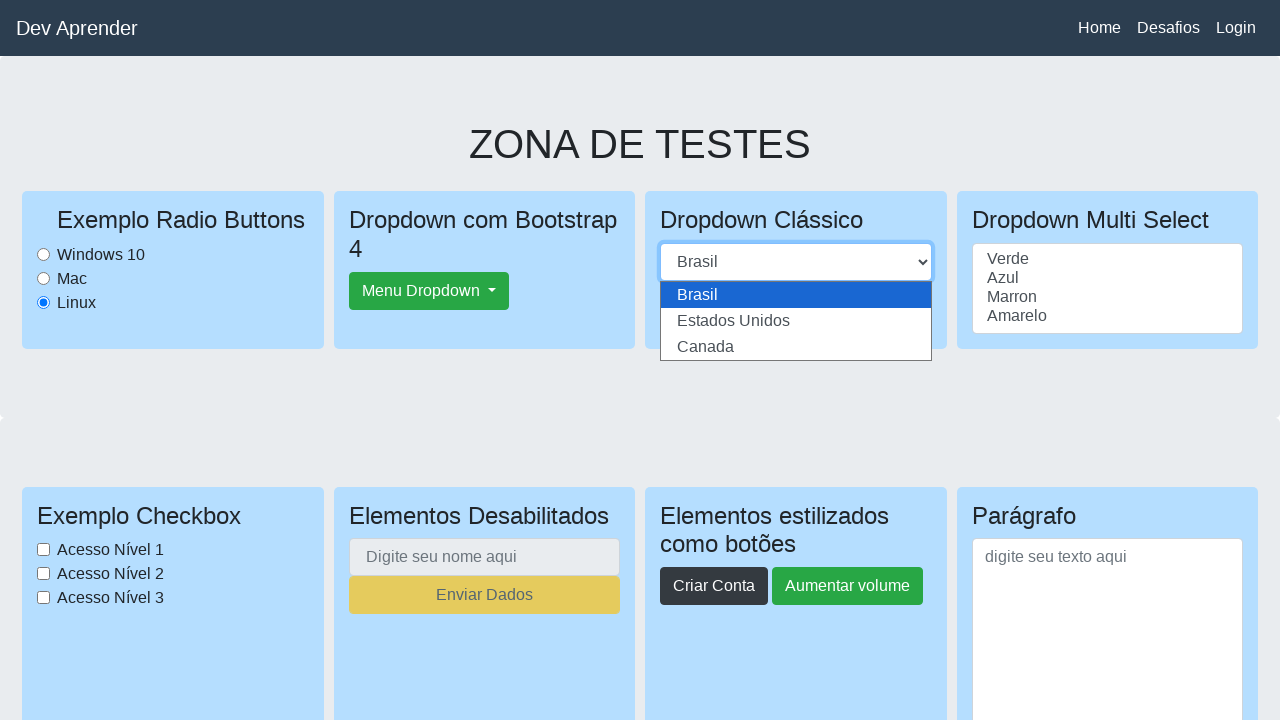